Tests clicking a preview button that triggers a SweetAlert popup on the demo page

Starting URL: https://sweetalert.js.org/

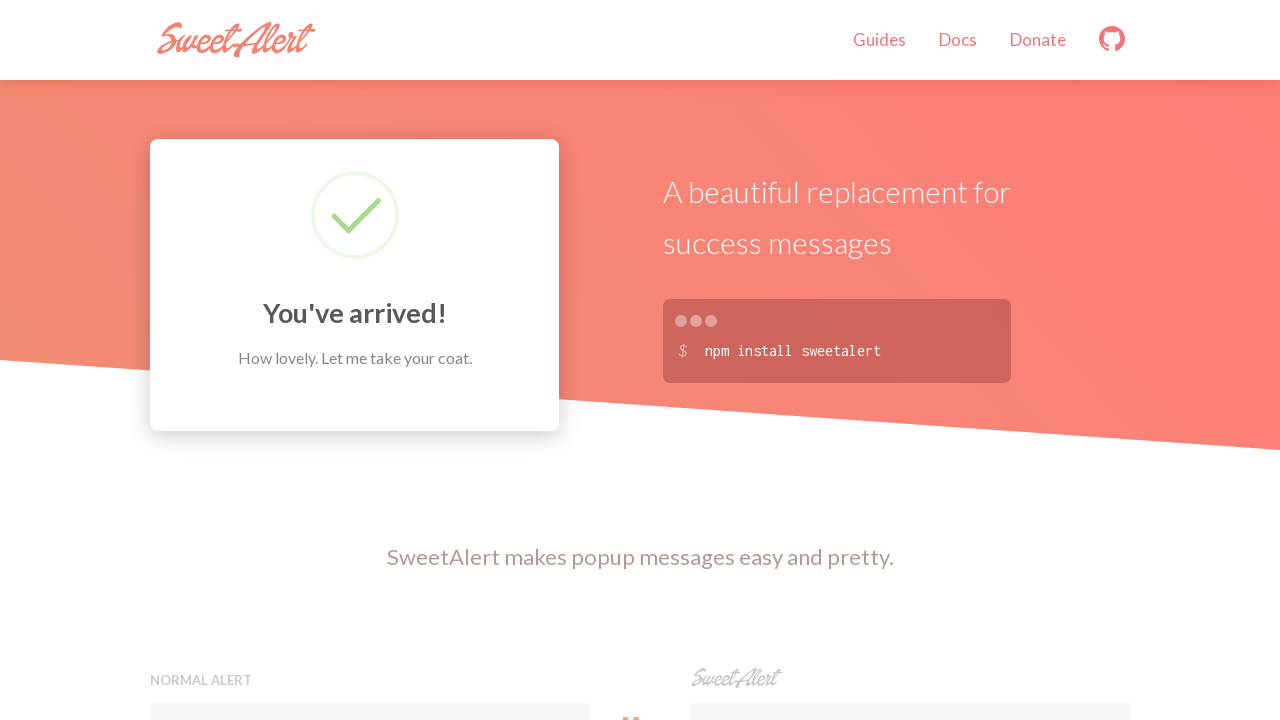

Navigated to SweetAlert demo page
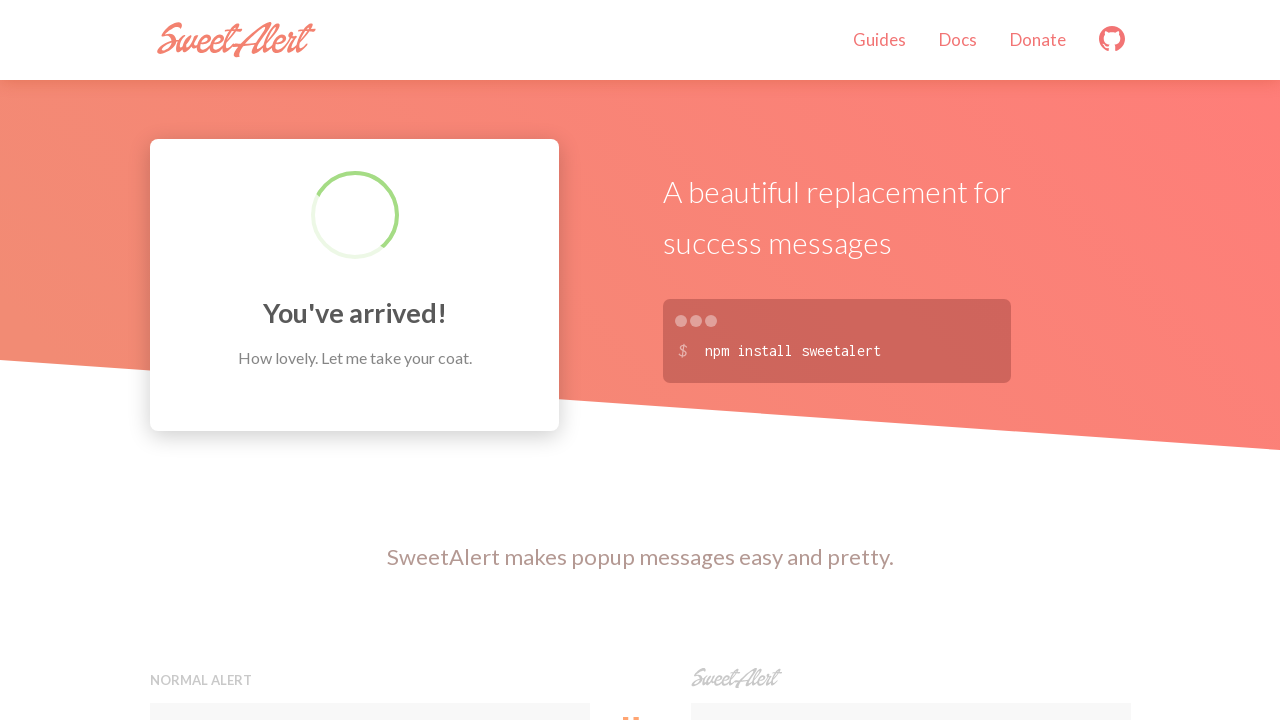

Clicked preview button to trigger SweetAlert popup at (910, 360) on button[onclick*='swal']
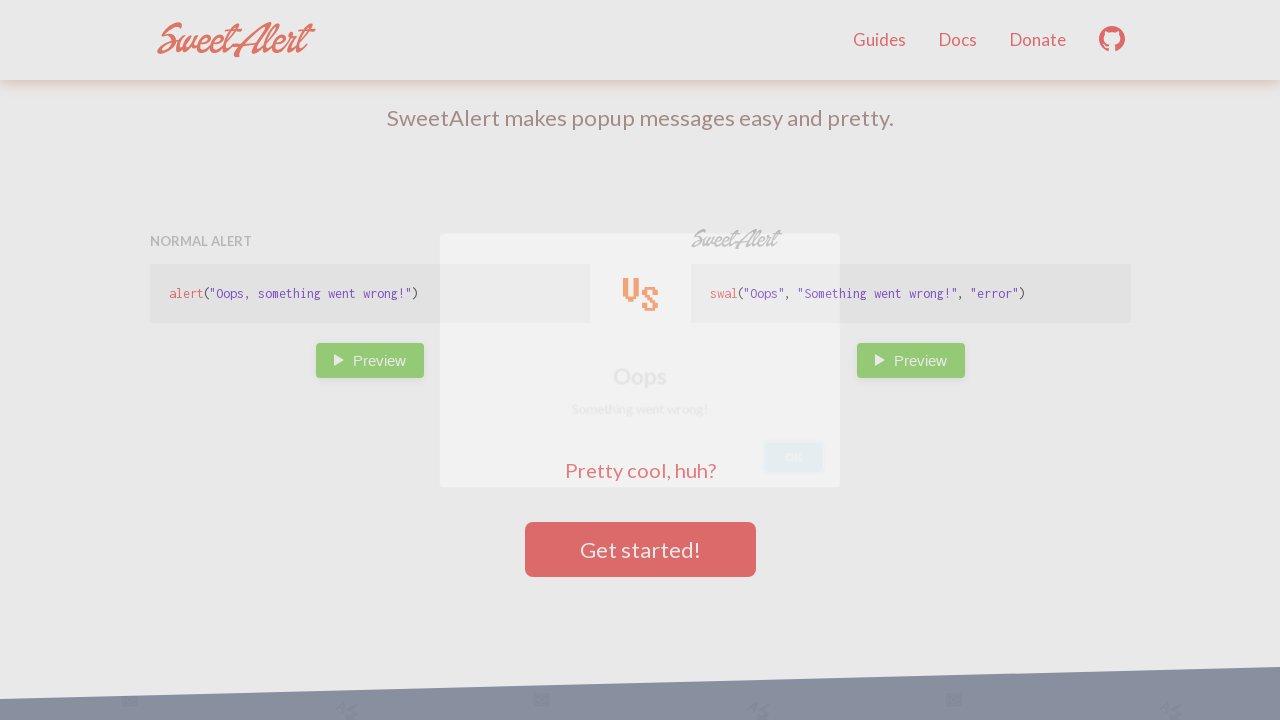

Set up dialog handler to accept alerts
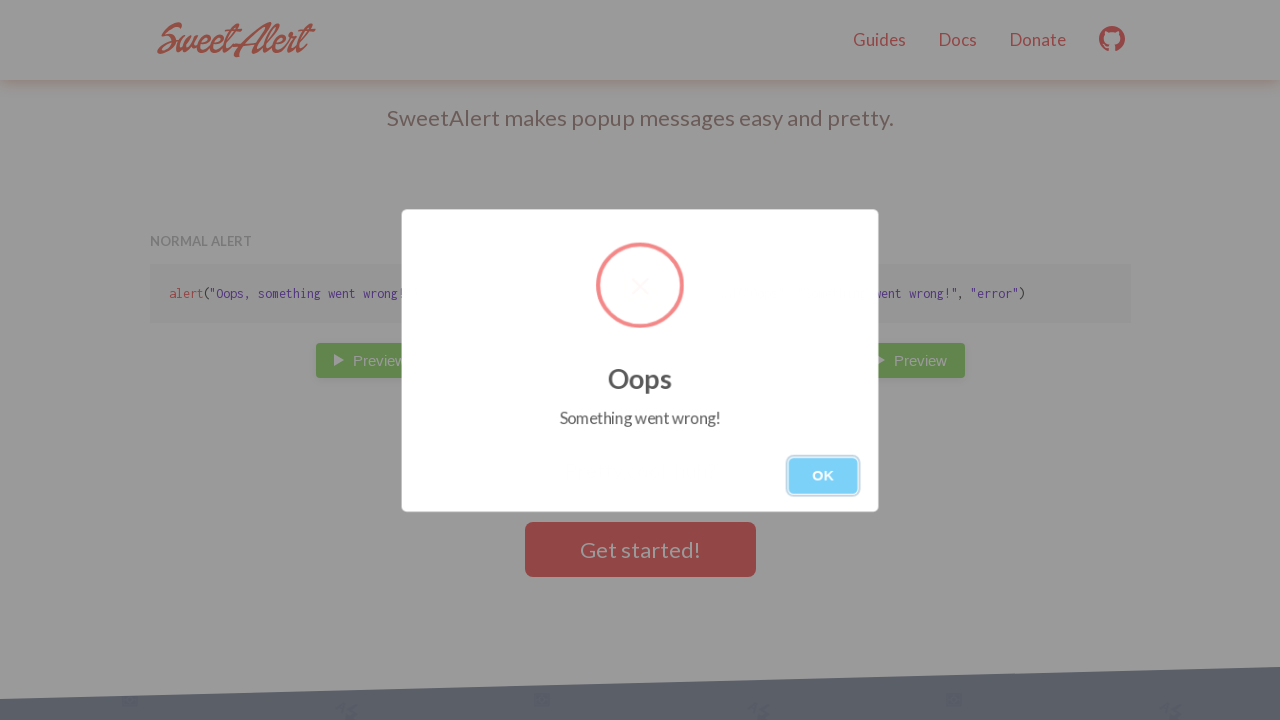

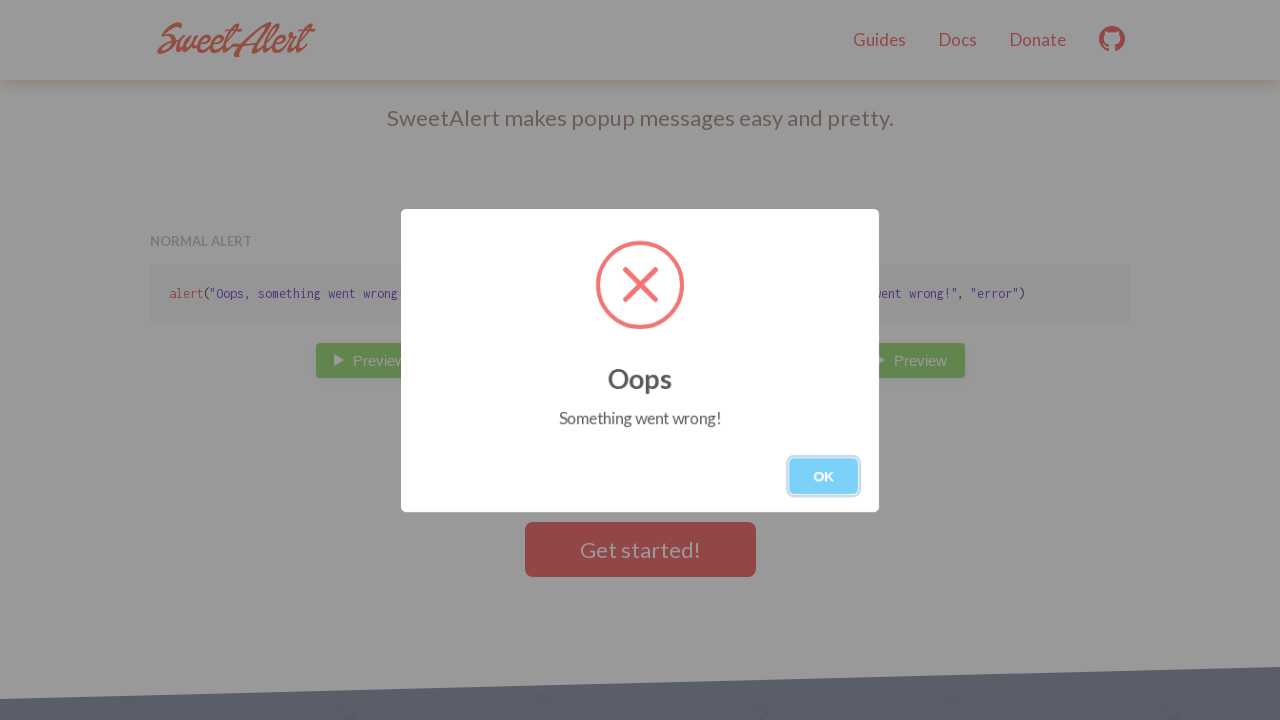